Tests that entering a number too big (108) displays an error message "Number is too big"

Starting URL: https://kristinek.github.io/site/tasks/enter_a_number

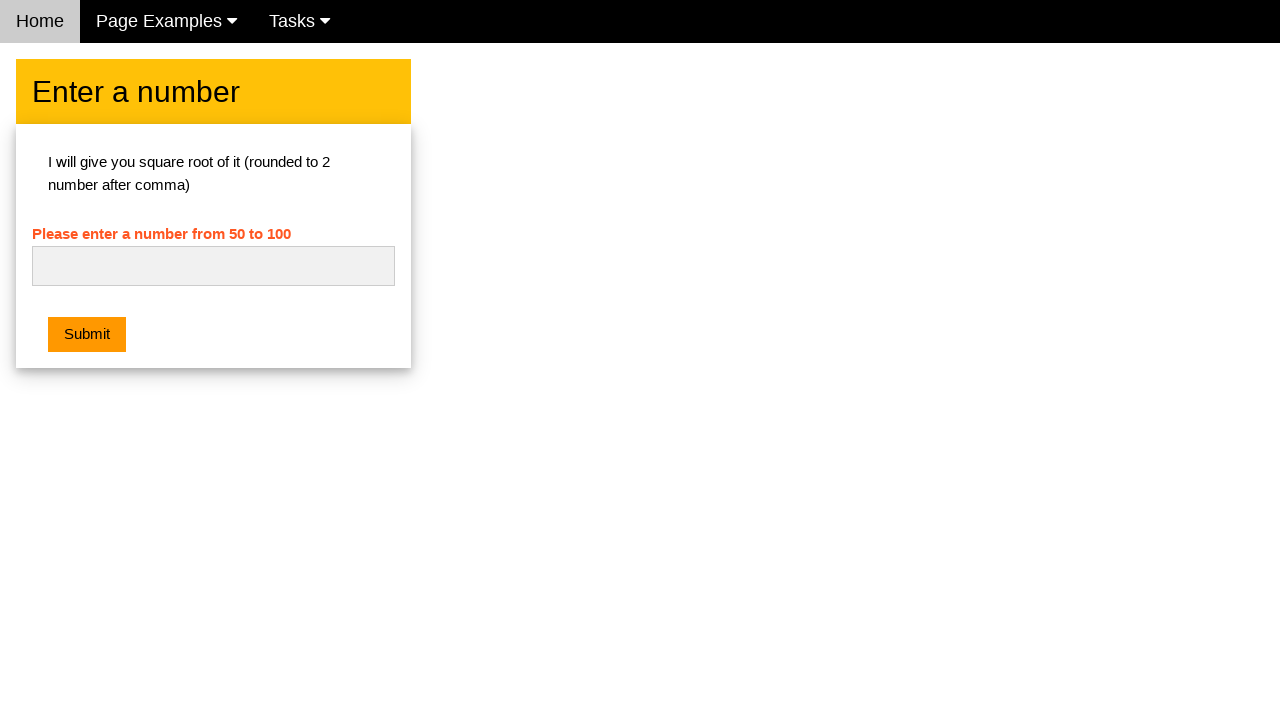

Filled number input field with 108 on #numb
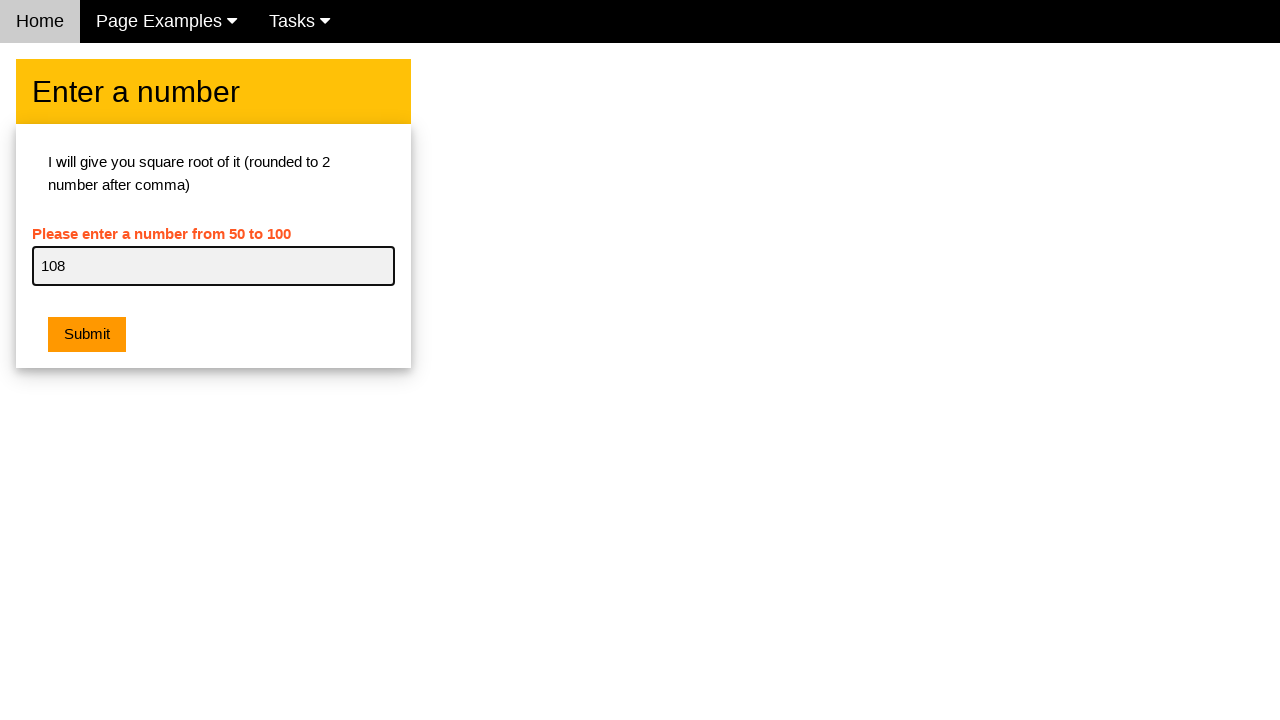

Clicked submit button at (87, 335) on .w3-btn
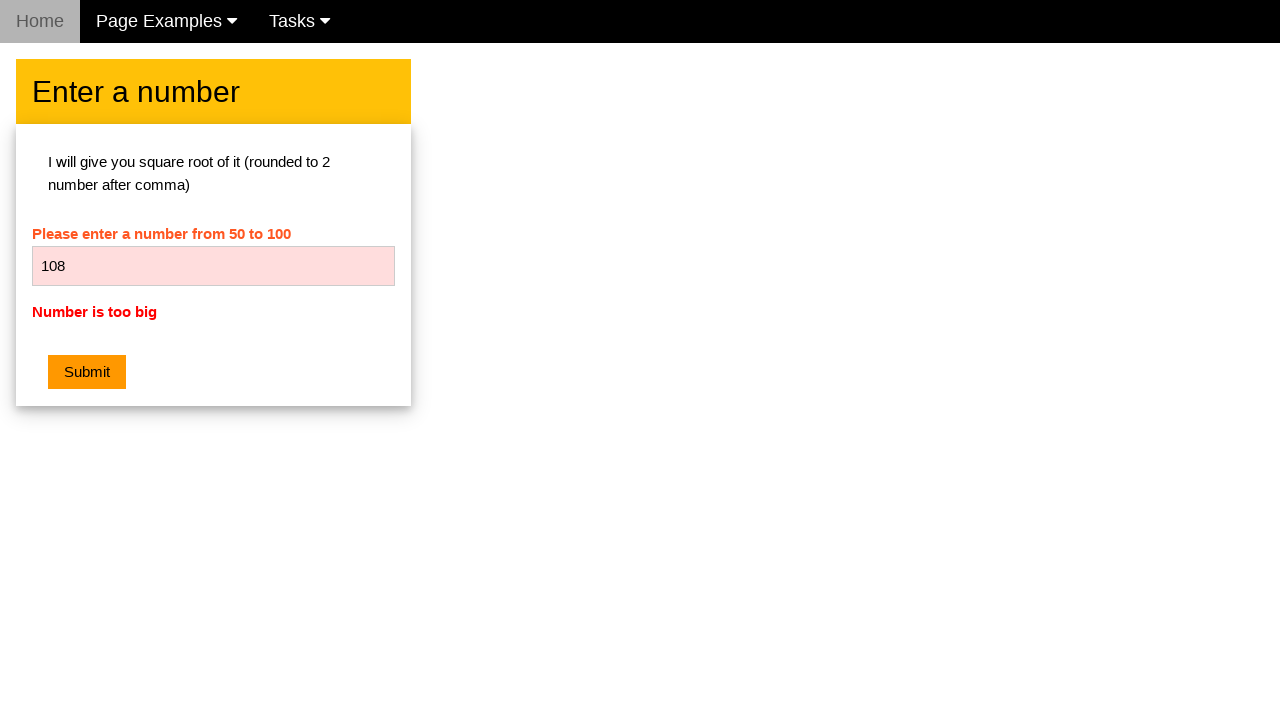

Error message element appeared
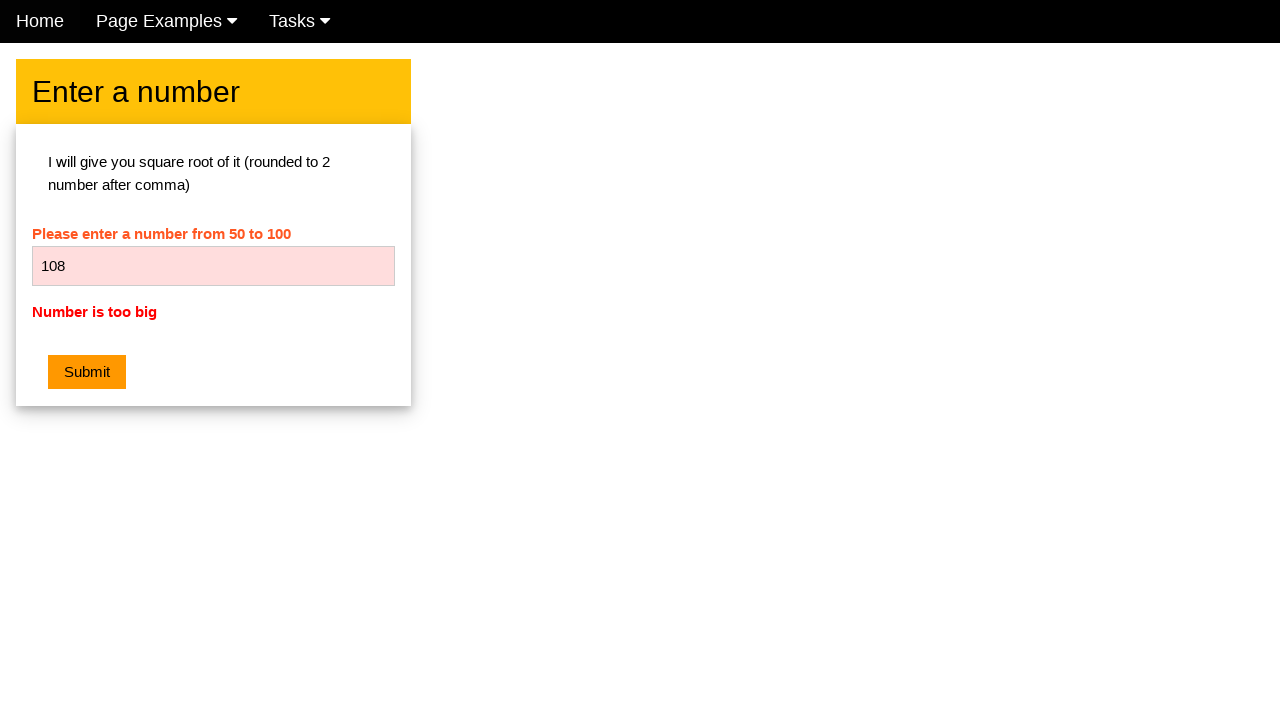

Retrieved error message text
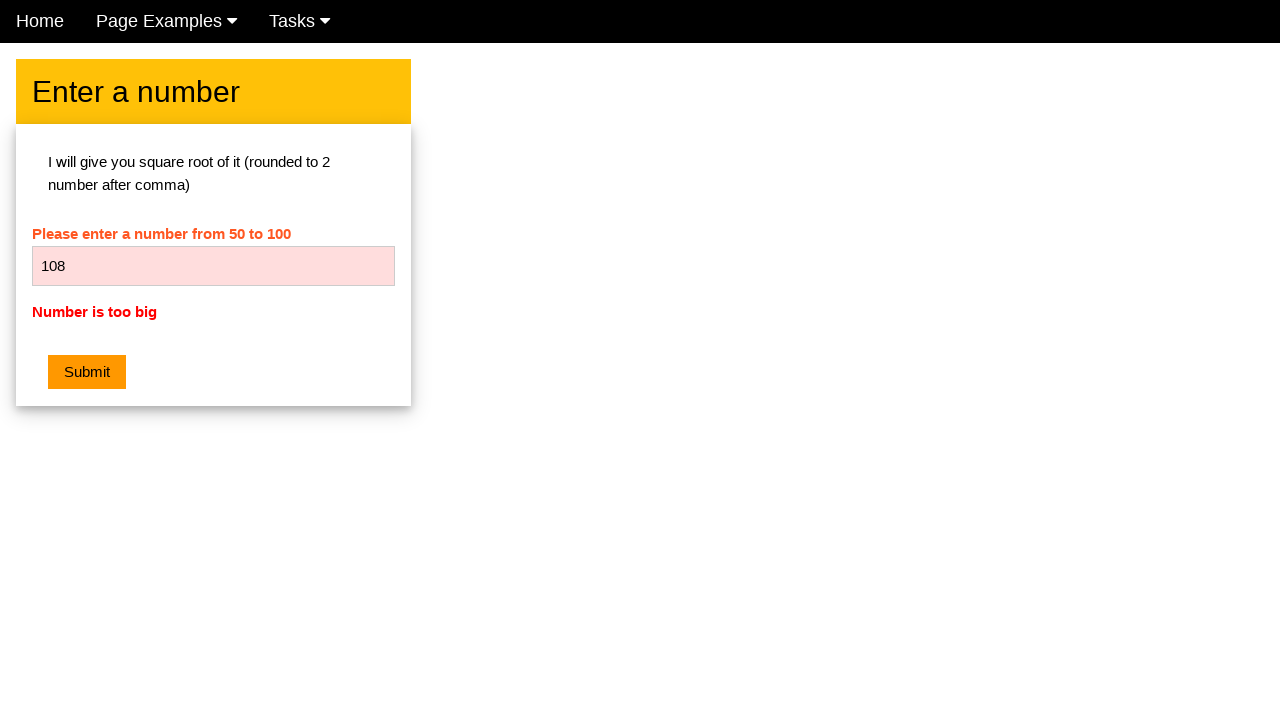

Verified error message is 'Number is too big'
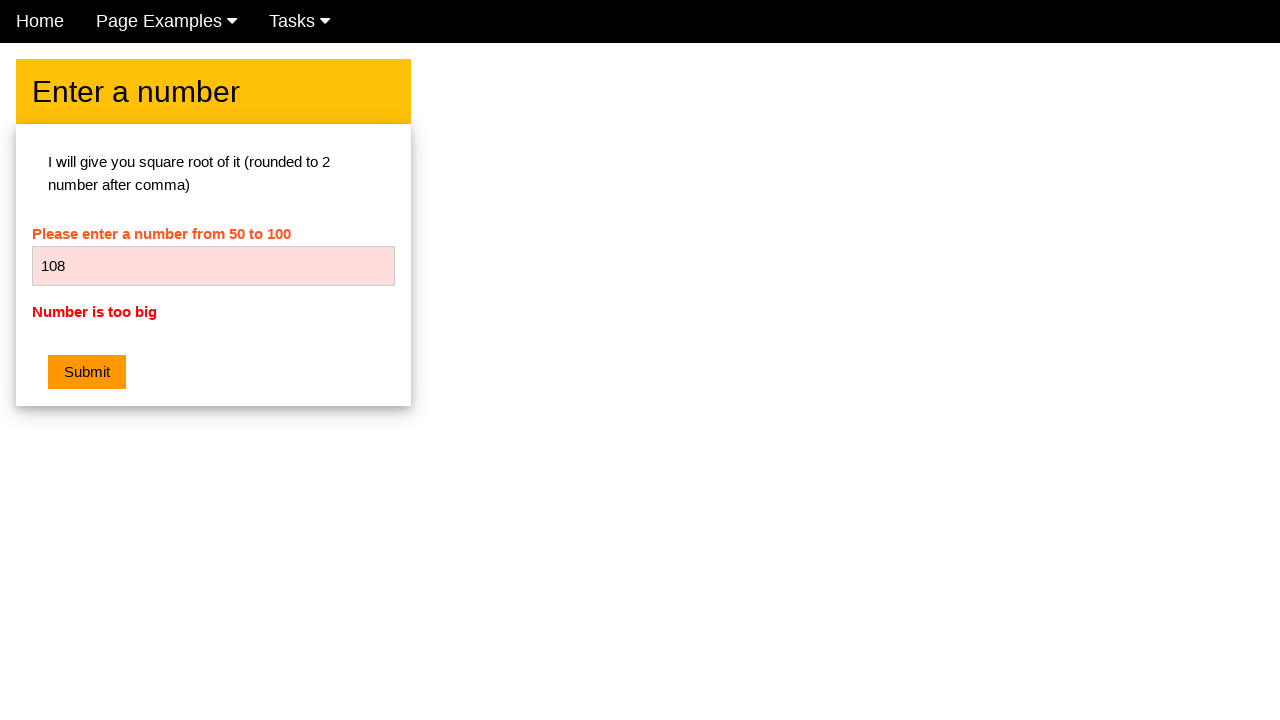

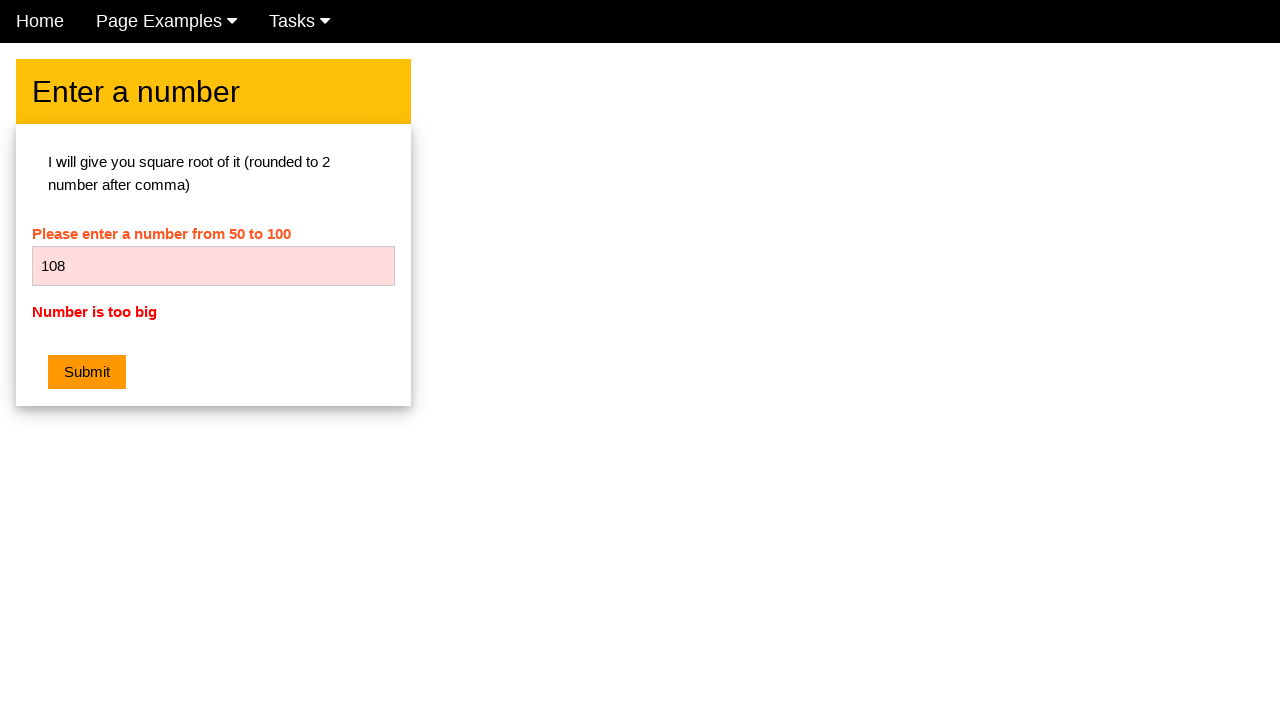